Solves a math problem by extracting a value from an element attribute, calculating a mathematical expression, and submitting the answer along with checkbox and radio button selections

Starting URL: http://suninjuly.github.io/get_attribute.html

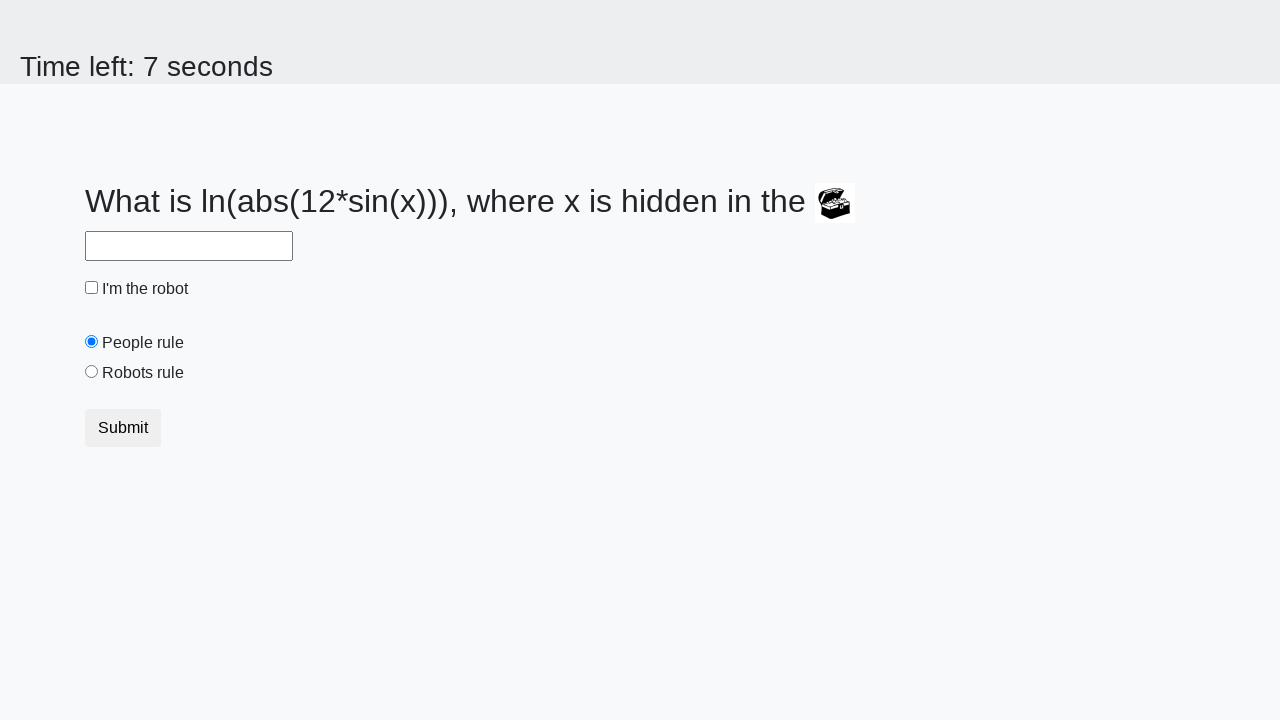

Located treasure element
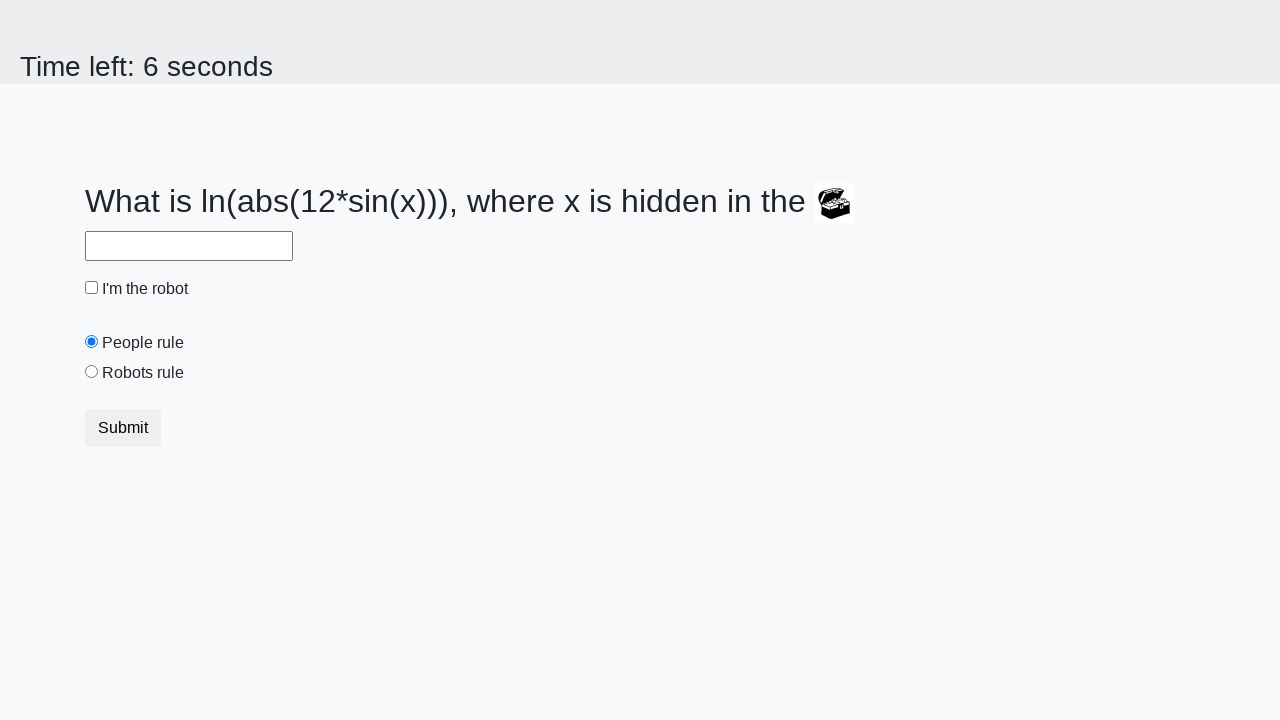

Extracted valuex attribute from treasure element
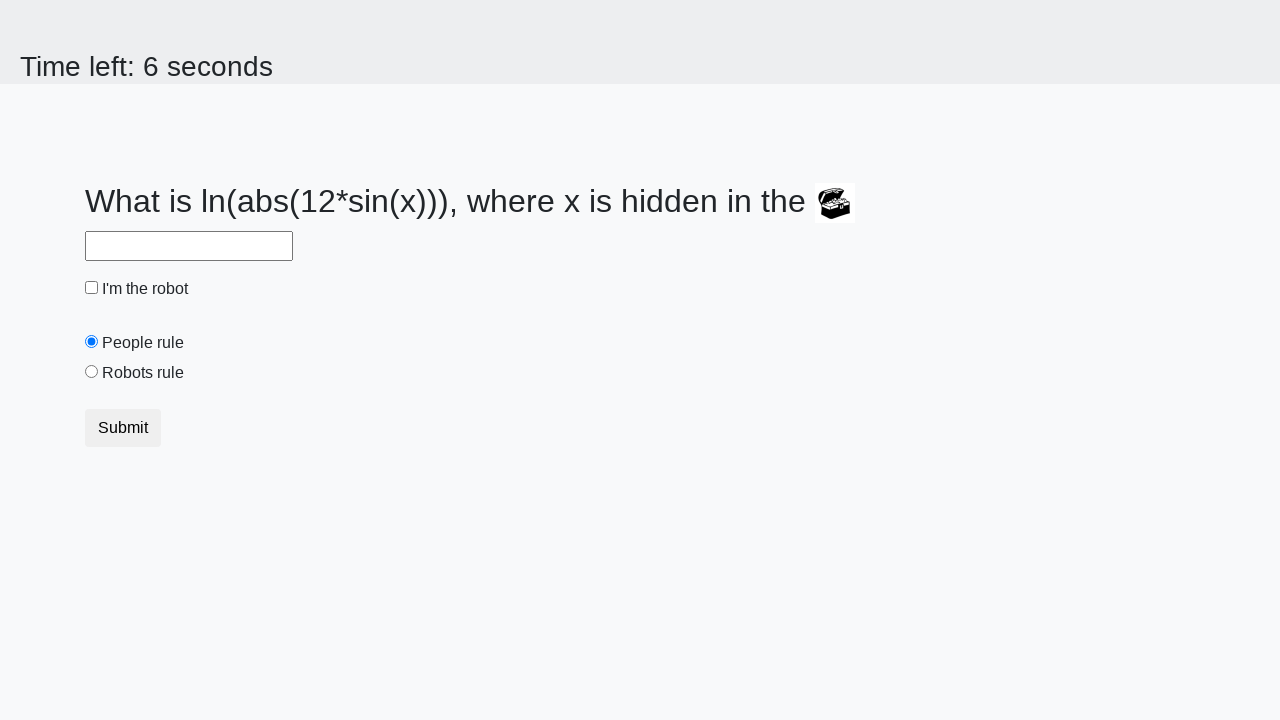

Calculated mathematical expression: log(abs(12*sin(735))) = 0.4621629073783843
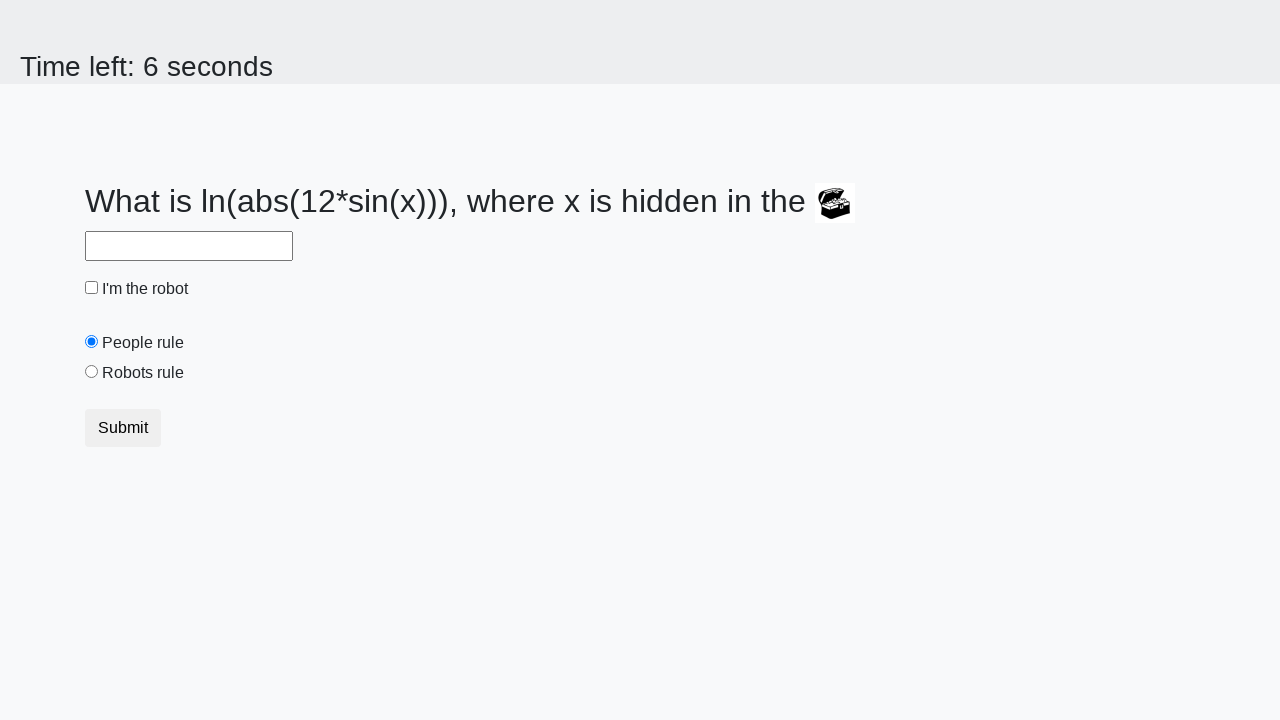

Filled answer field with calculated value: 0.4621629073783843 on [id="answer"]
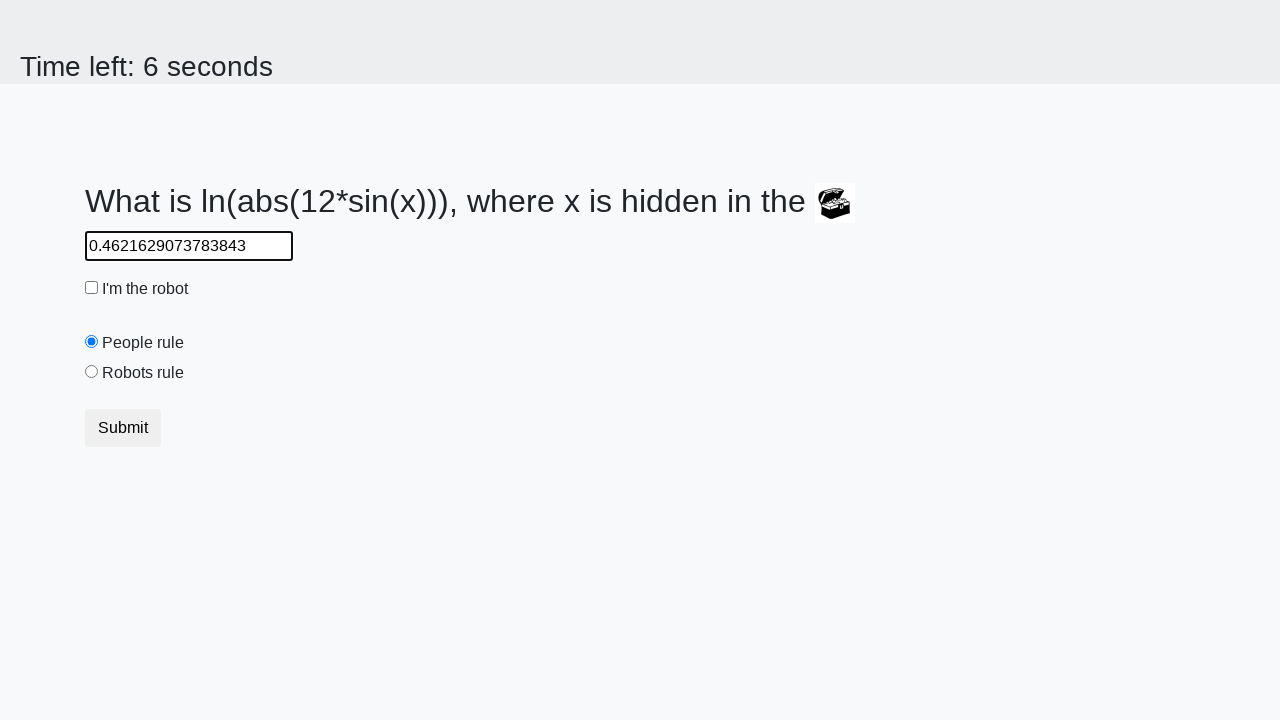

Checked the 'I'm the robot' checkbox at (92, 288) on [id="robotCheckbox"]
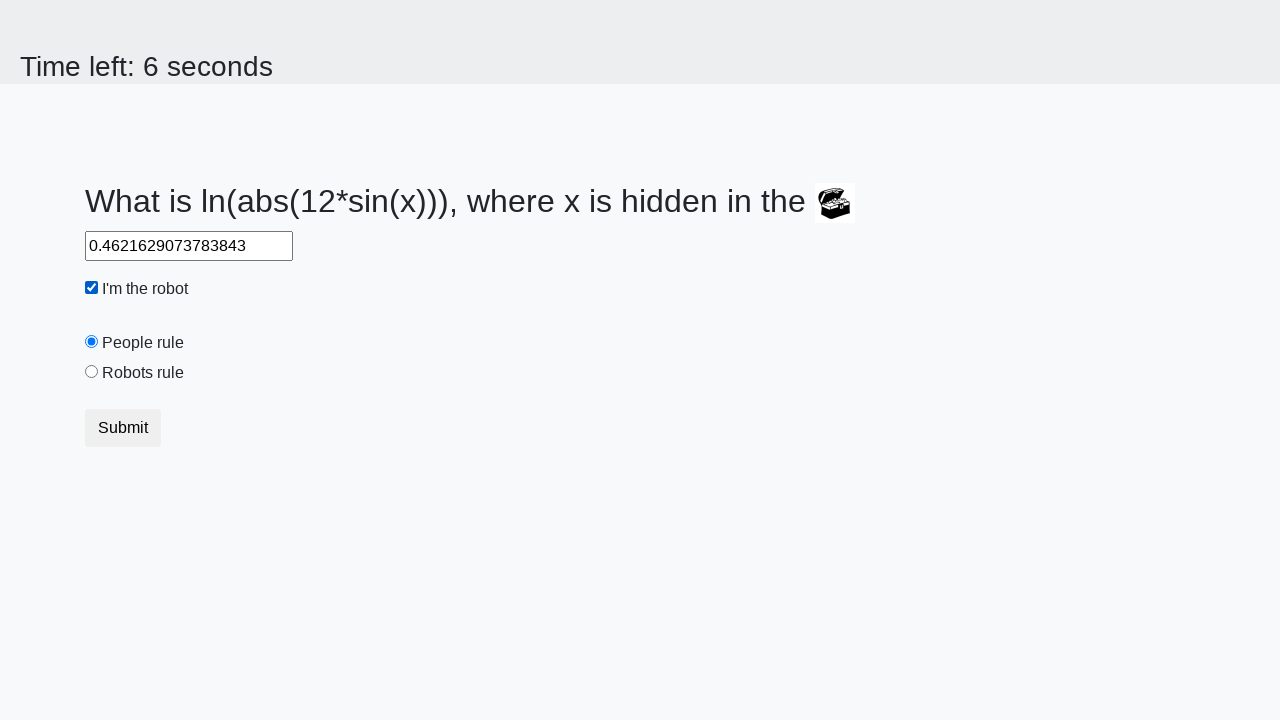

Selected the 'Robots rule!' radio button at (92, 372) on [id="robotsRule"]
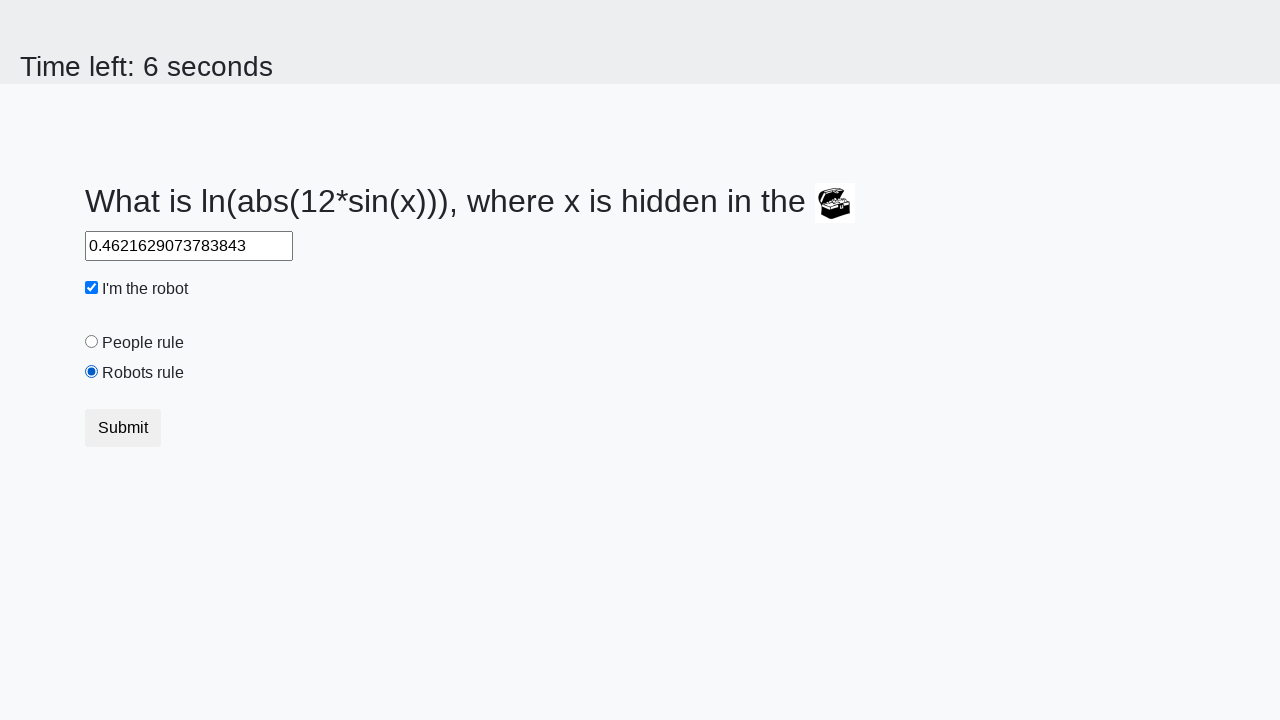

Clicked submit button to submit the form at (123, 428) on [class="btn btn-default"]
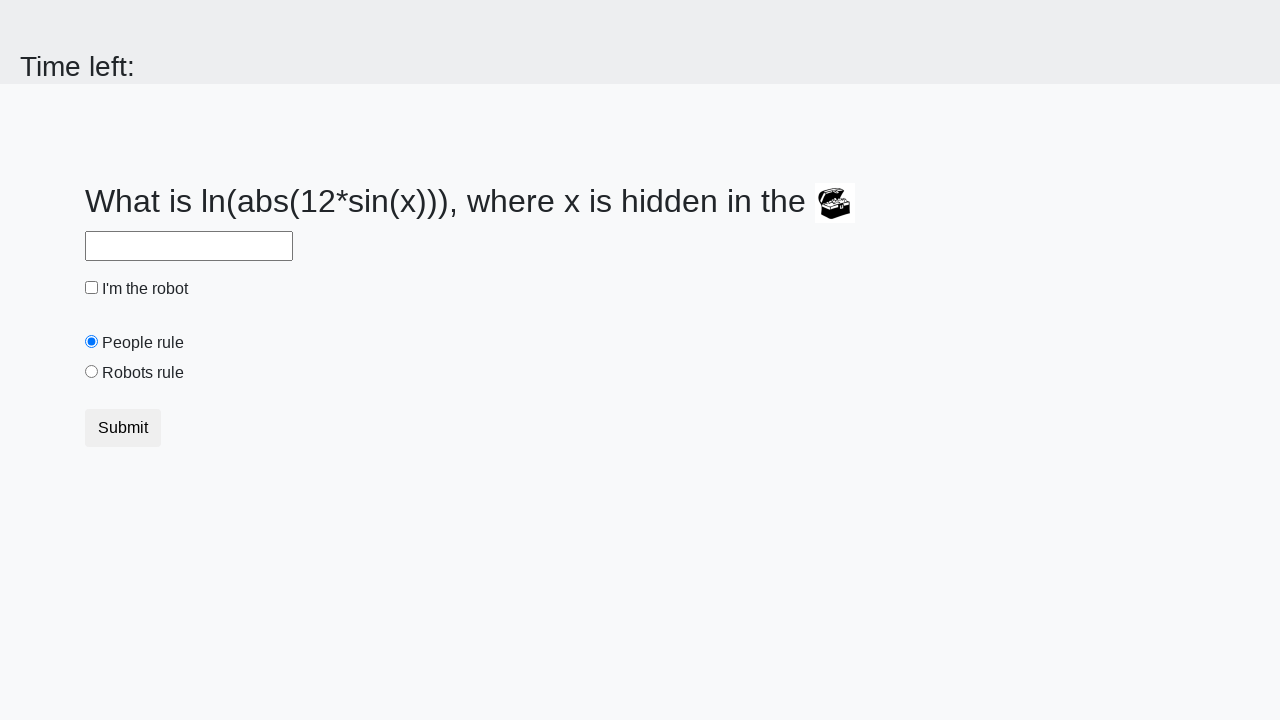

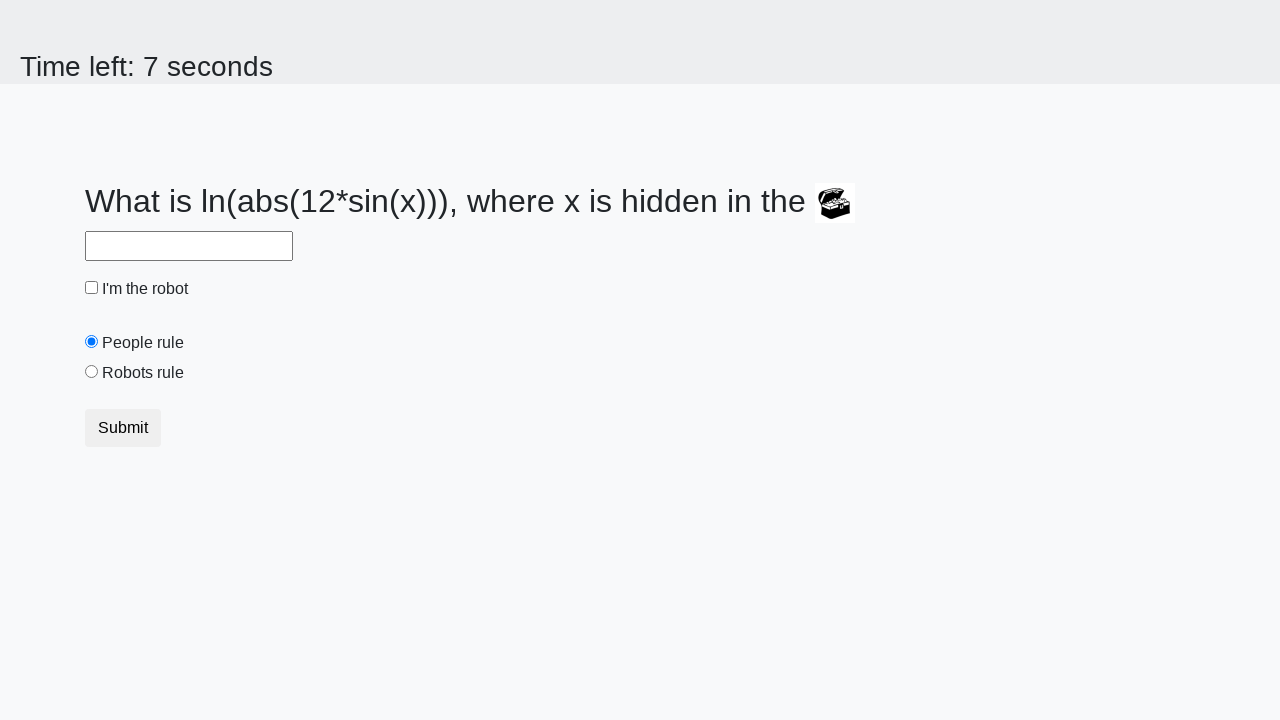